Opens a product page on the Demoblaze demo e-commerce site and clicks the "Add to Cart" button to add the product to the shopping cart.

Starting URL: https://demoblaze.com/prod.html?idp_=1

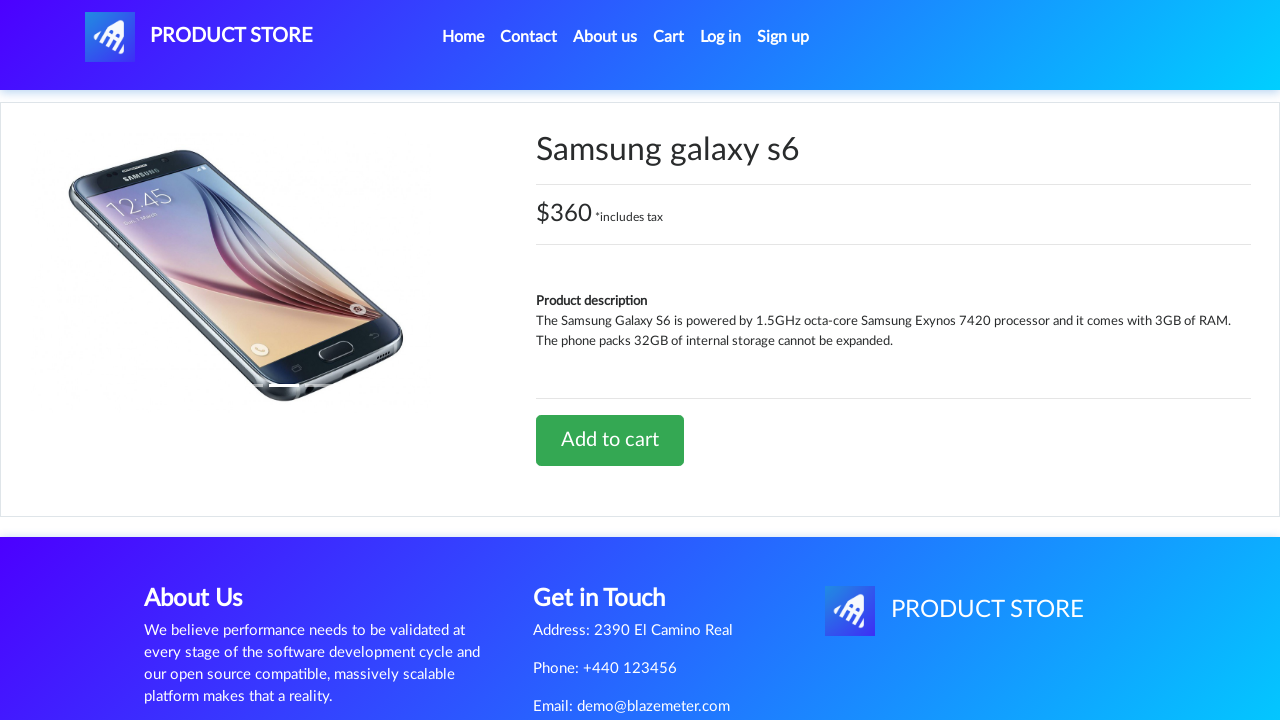

Add to Cart button is now visible on the product page
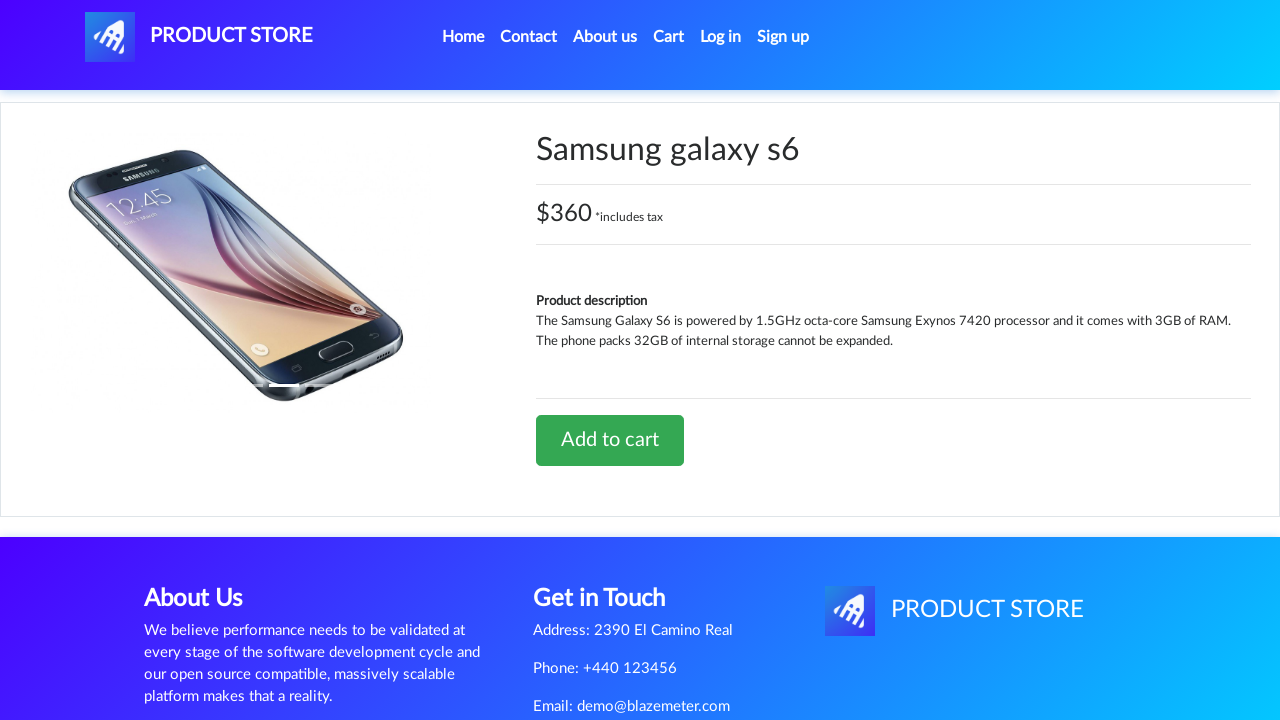

Clicked the Add to Cart button to add product to shopping cart at (610, 440) on a.btn.btn-success.btn-lg
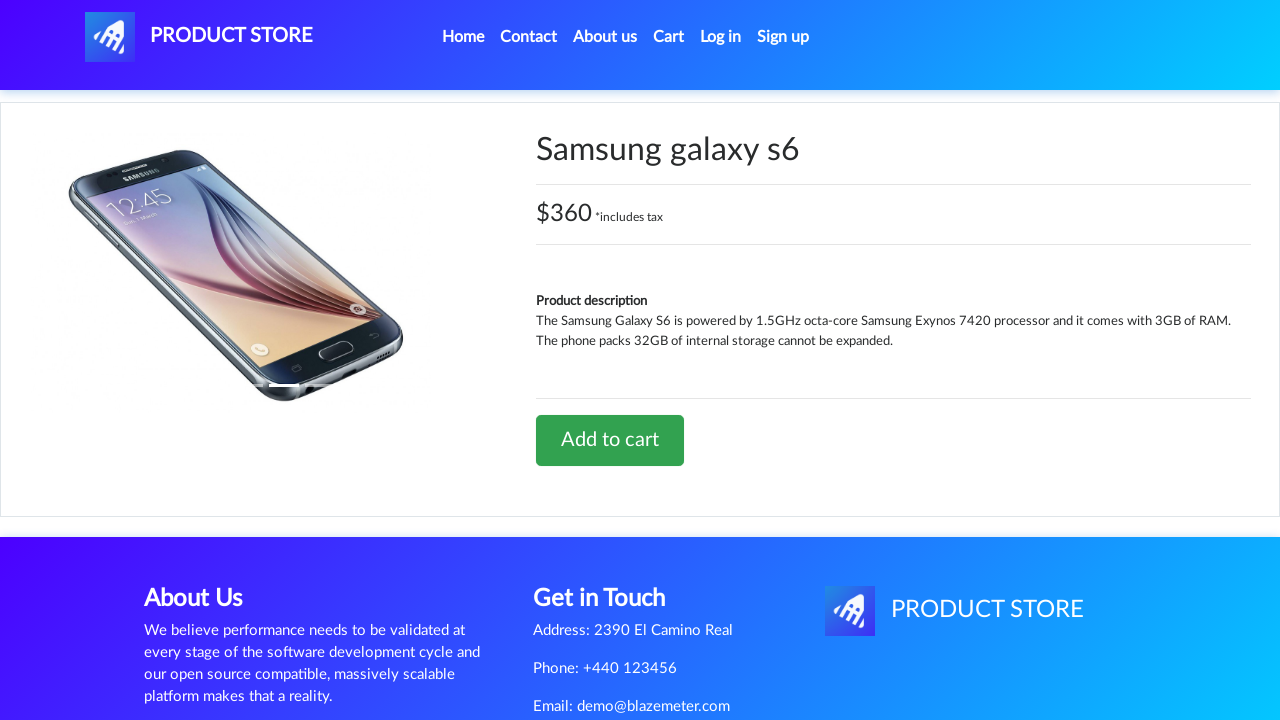

Accepted the confirmation alert after adding product to cart
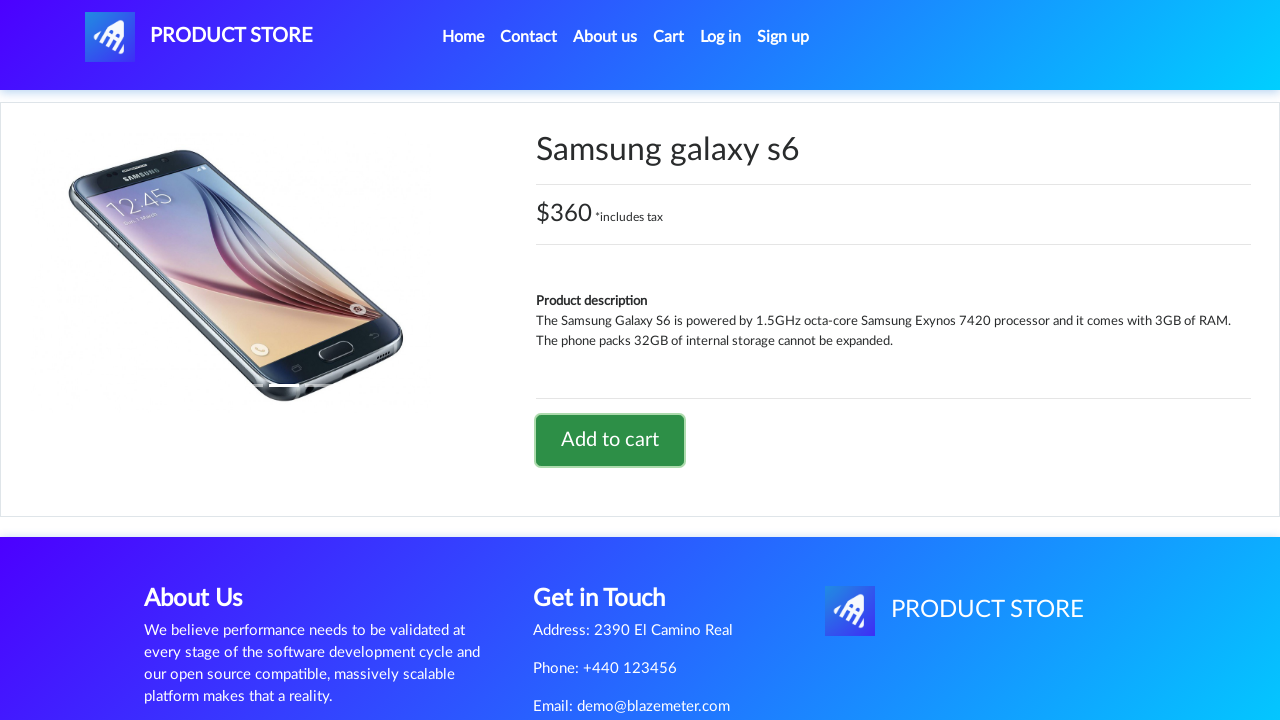

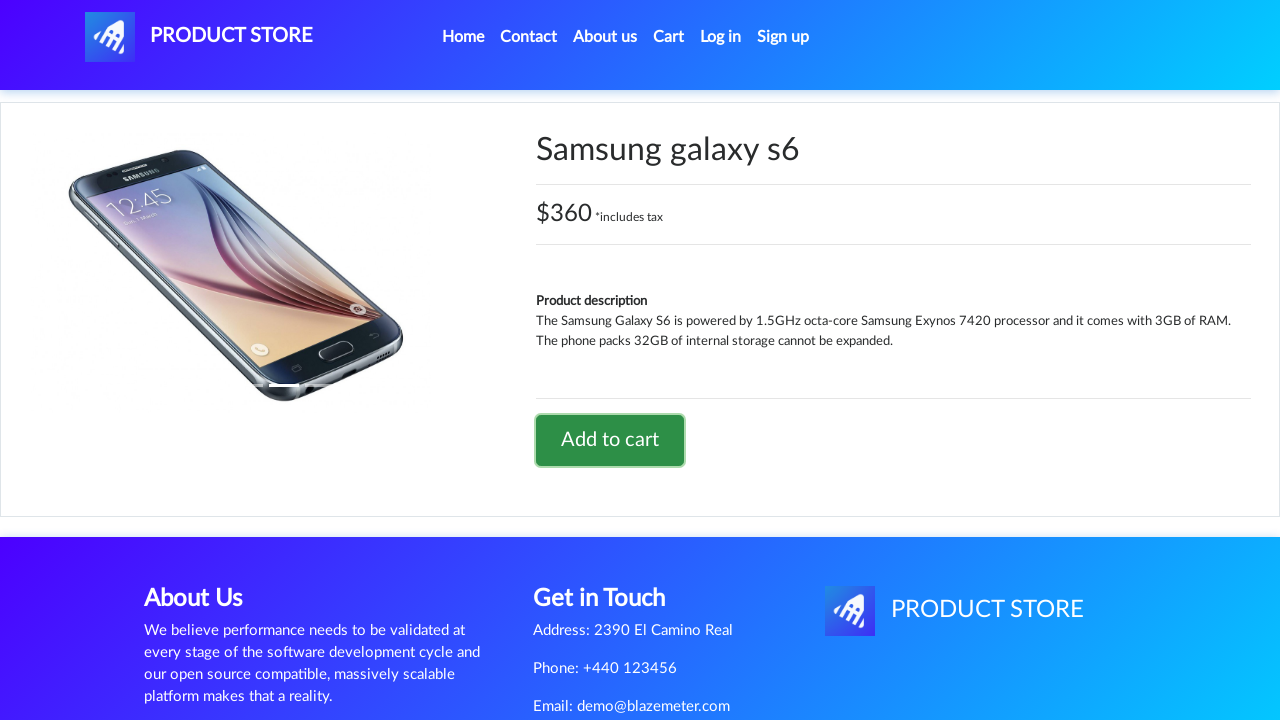